Tests dev.to navigation by clicking the "week" filter button to view top posts of the week, then clicking on the first post and verifying the post content page loads with the correct title.

Starting URL: https://dev.to

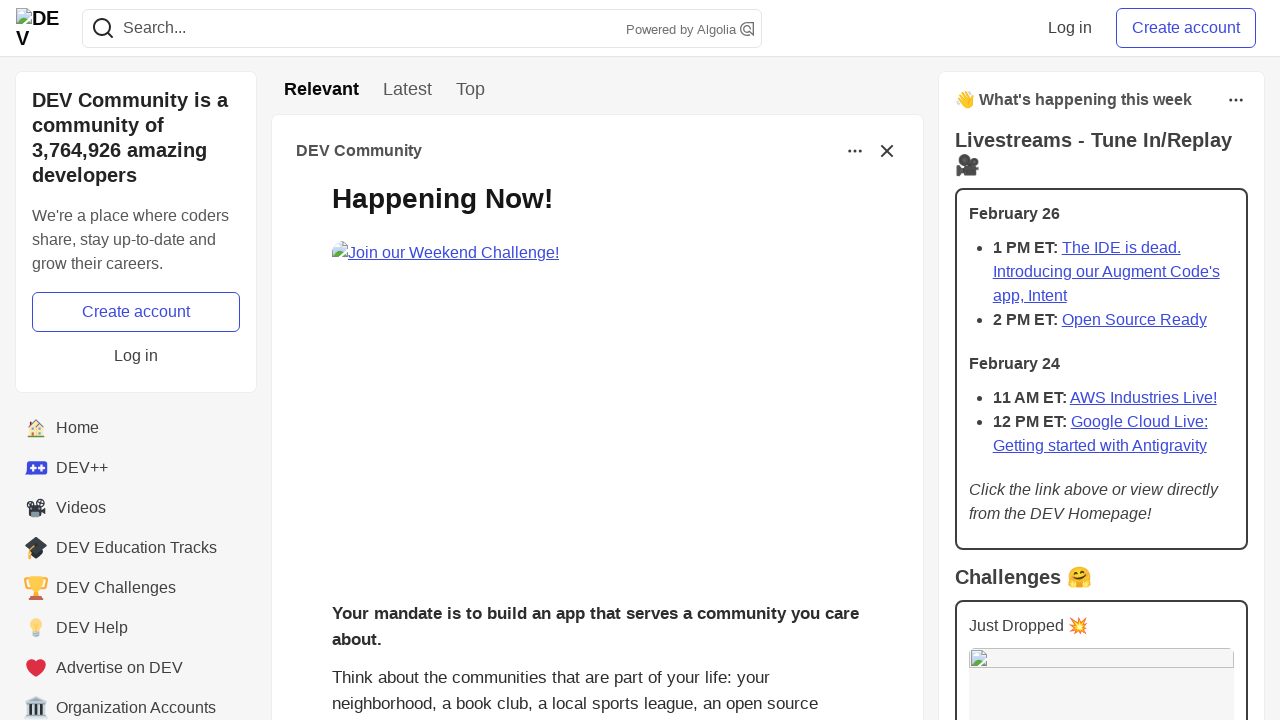

Clicked the 'Week' filter button to view top posts of the week at (470, 90) on a[href='/top/week']
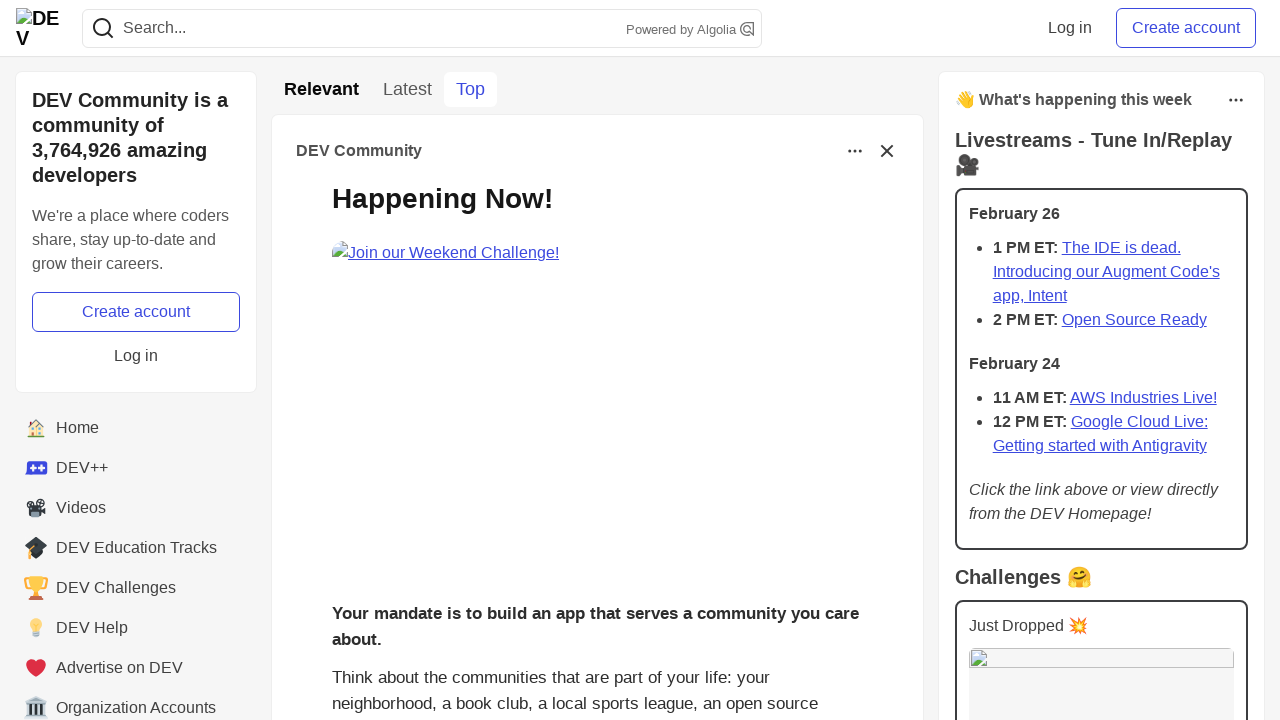

Weekly top posts page loaded successfully
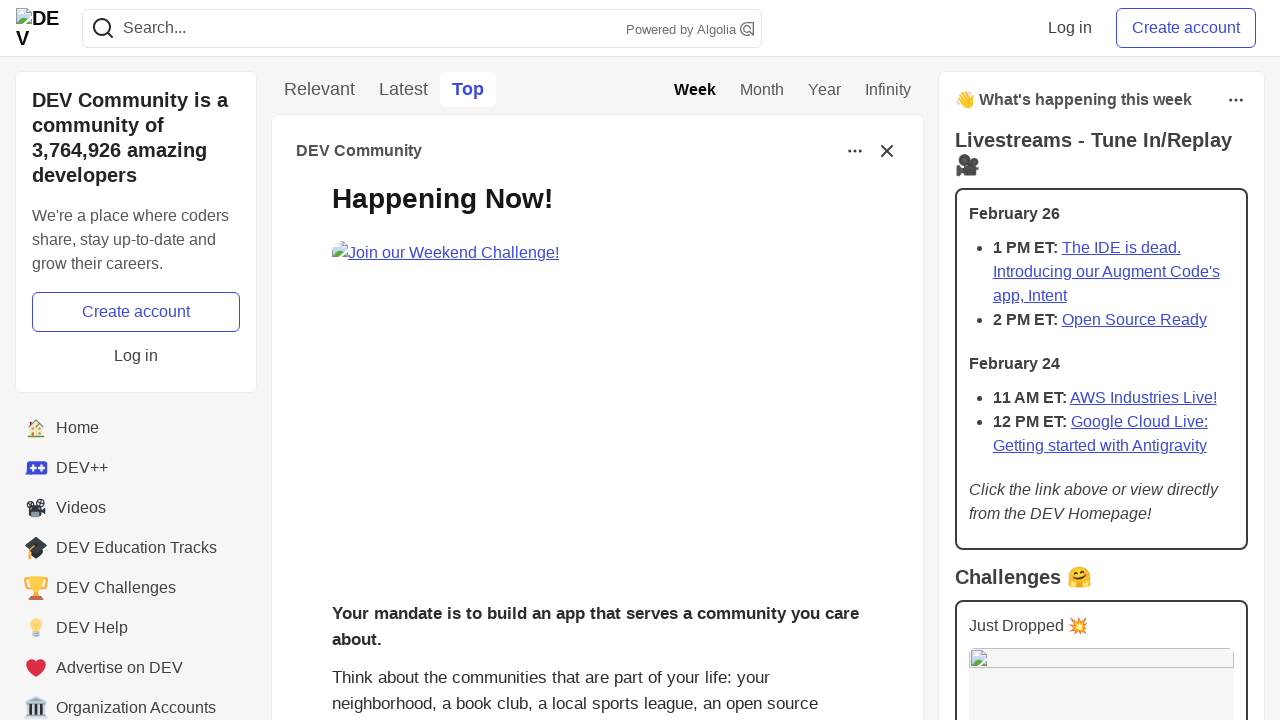

Located the first post title element
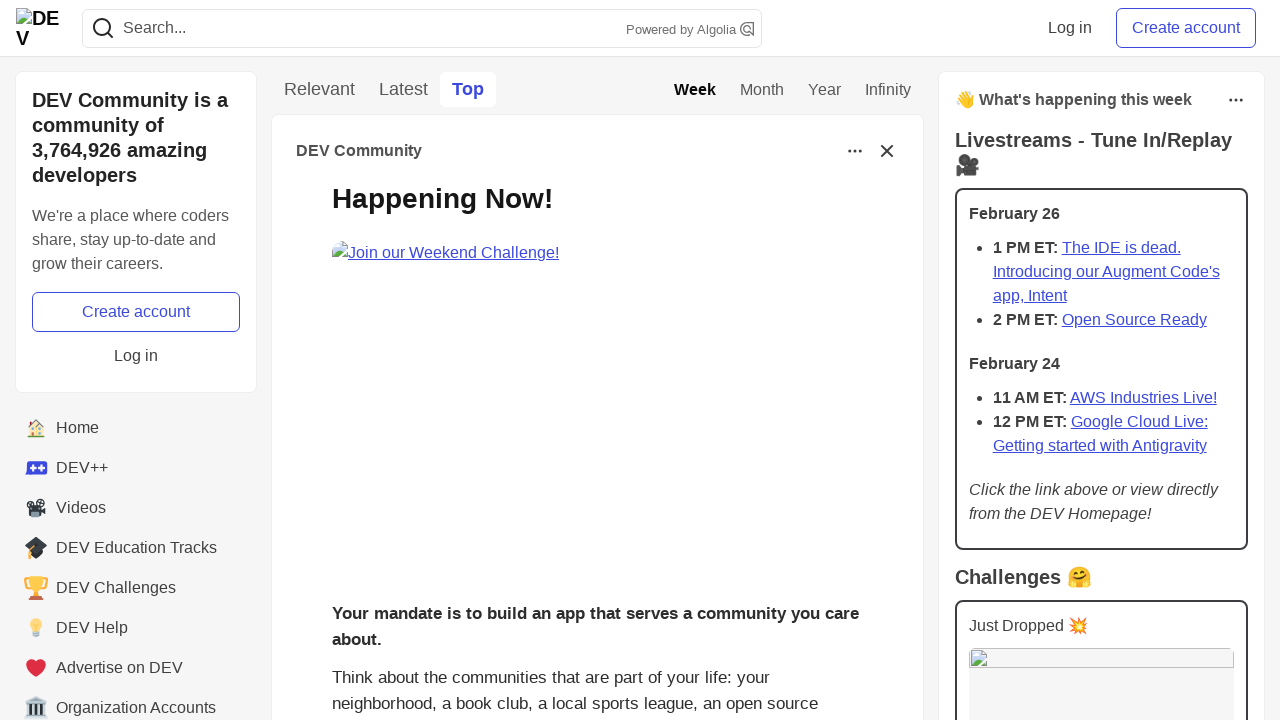

Retrieved first post title text: 'Join the "Built with Google Gemini: Writing Challenge" Presented by Major League Hacking (MLH). Win a Raspberry Pi AI Kit!'
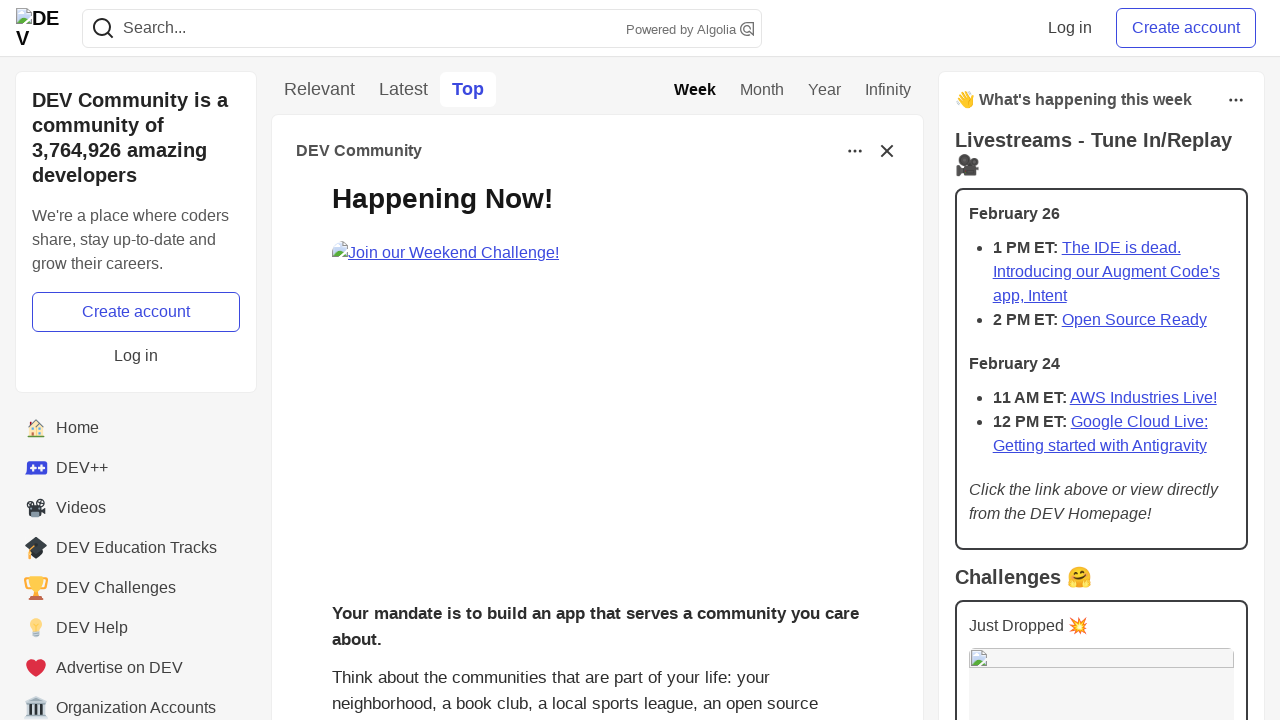

Retrieved first post link: 'https://dev.to/devteam/join-the-built-with-google-gemini-writing-challenge-presented-by-major-league-hacking-mlh-win-17pk'
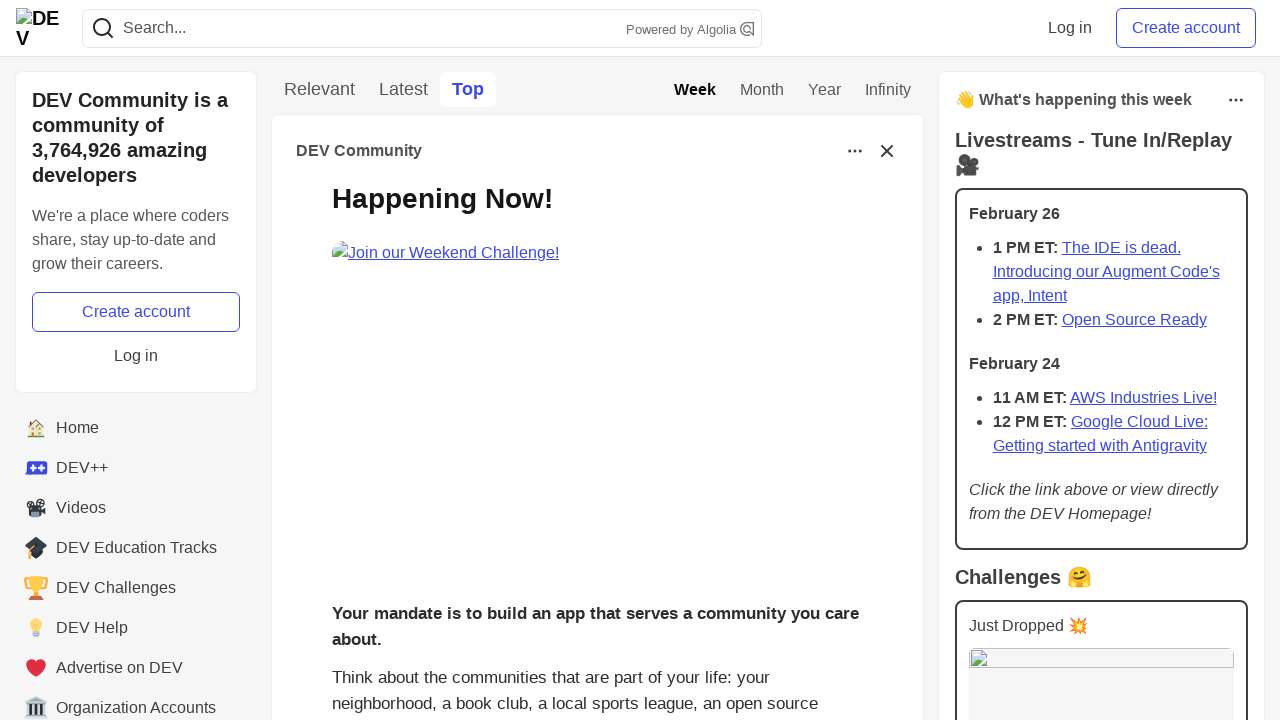

Clicked on the first post to open it at (617, 388) on .crayons-story__title >> nth=0
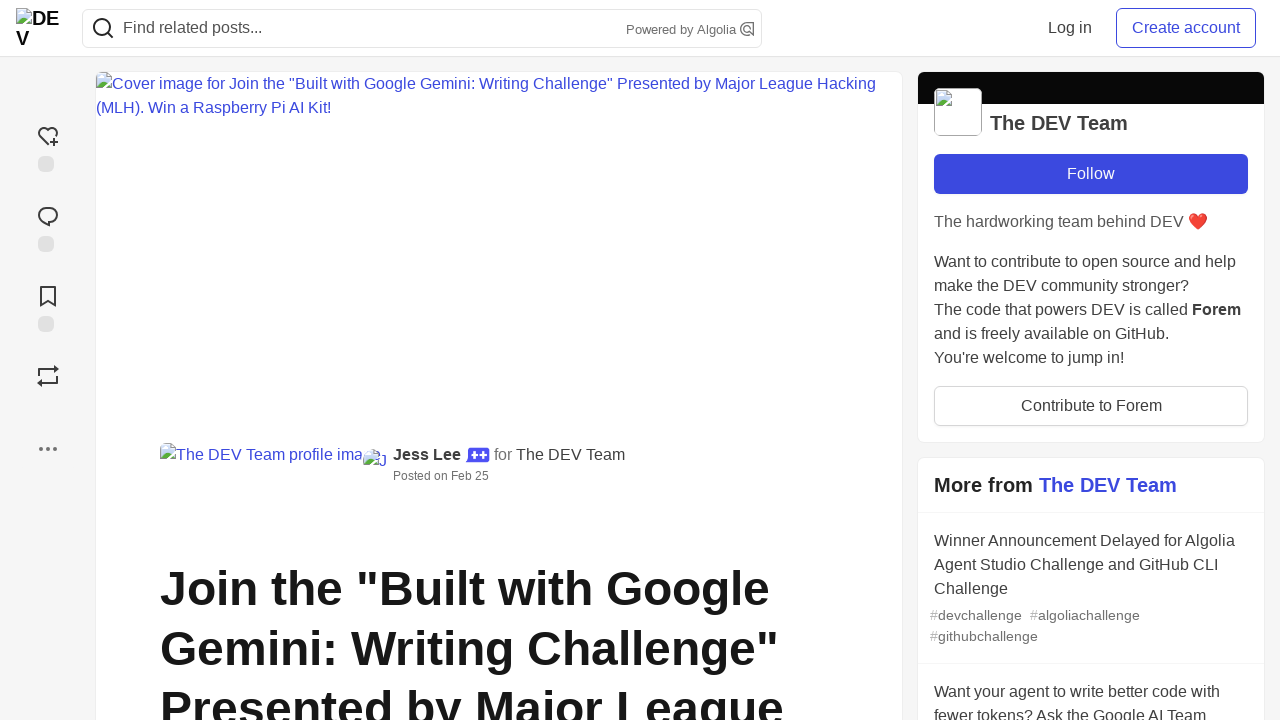

Post page loaded successfully
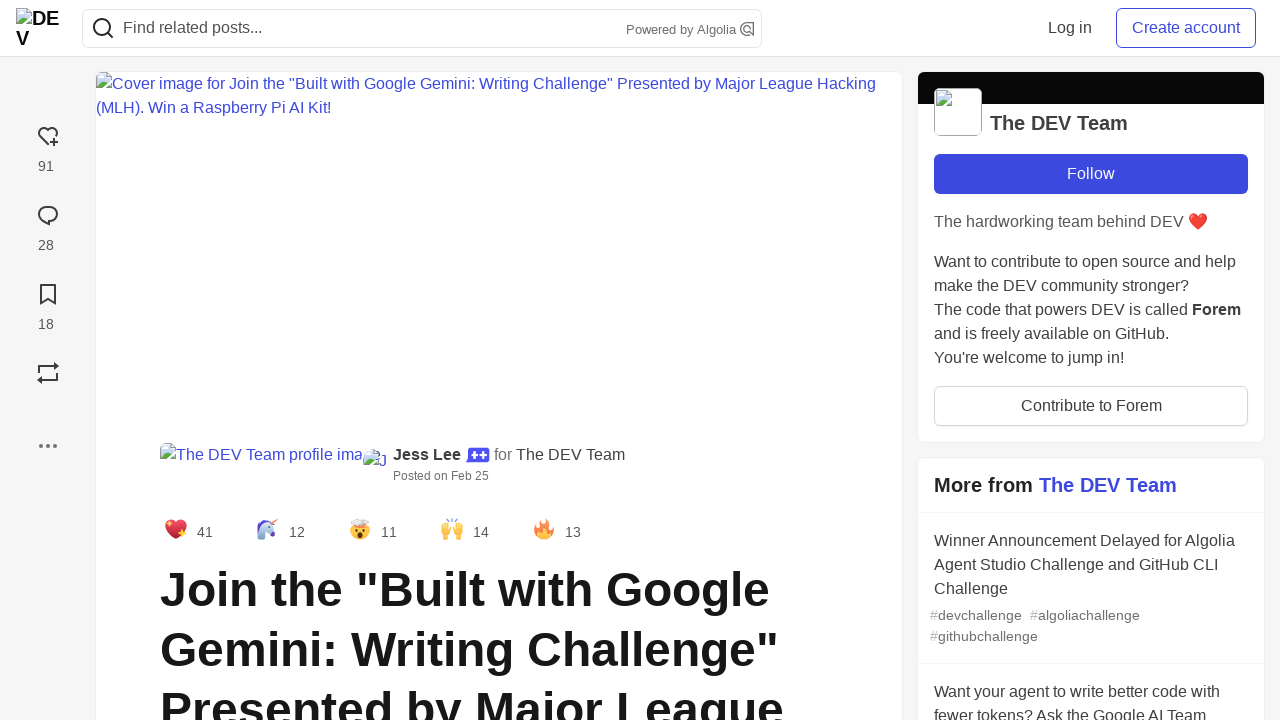

Located the post title heading element
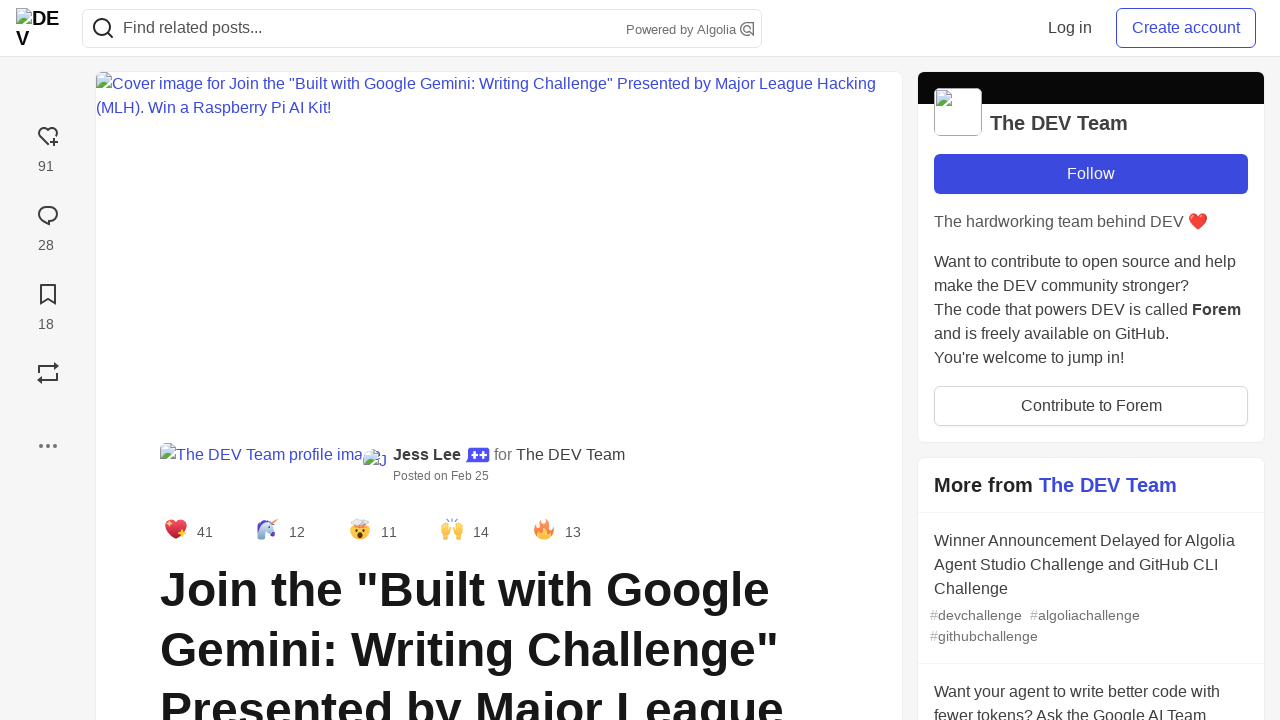

Retrieved post page title text: 'Join the "Built with Google Gemini: Writing Challenge" Presented by Major League Hacking (MLH). Win a Raspberry Pi AI Kit!'
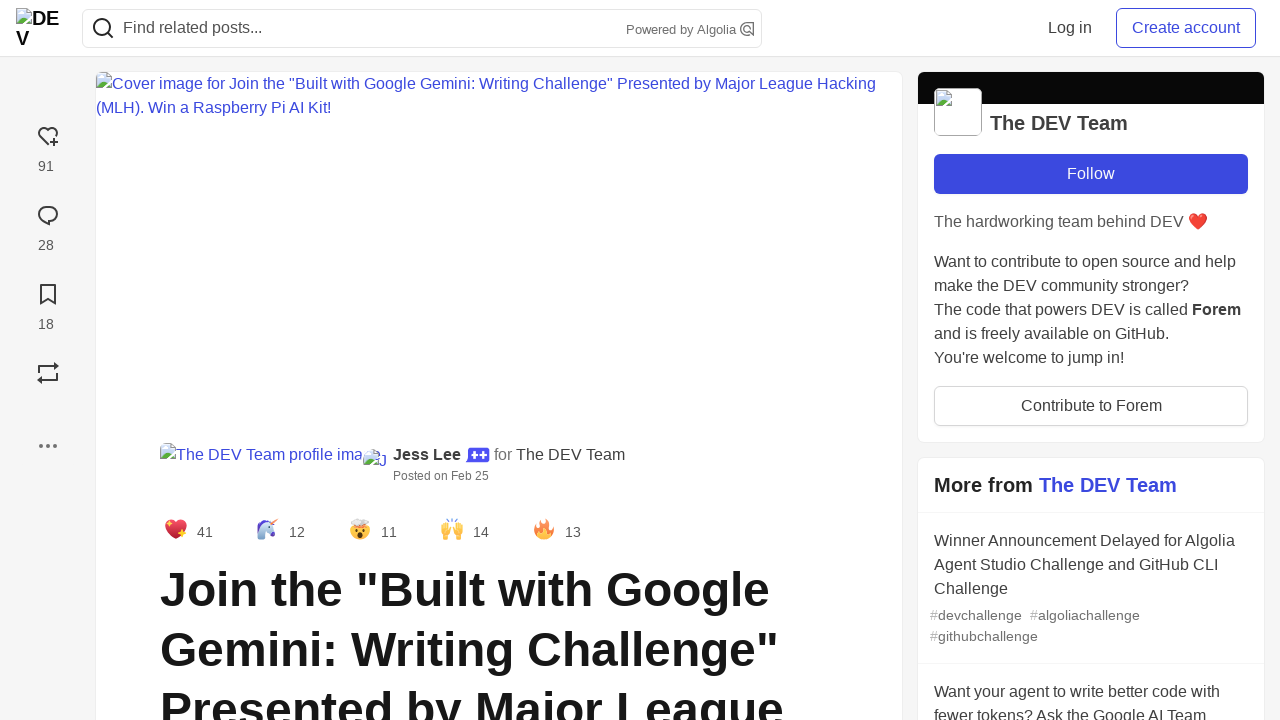

Verified that the post page title matches the first post title from the list
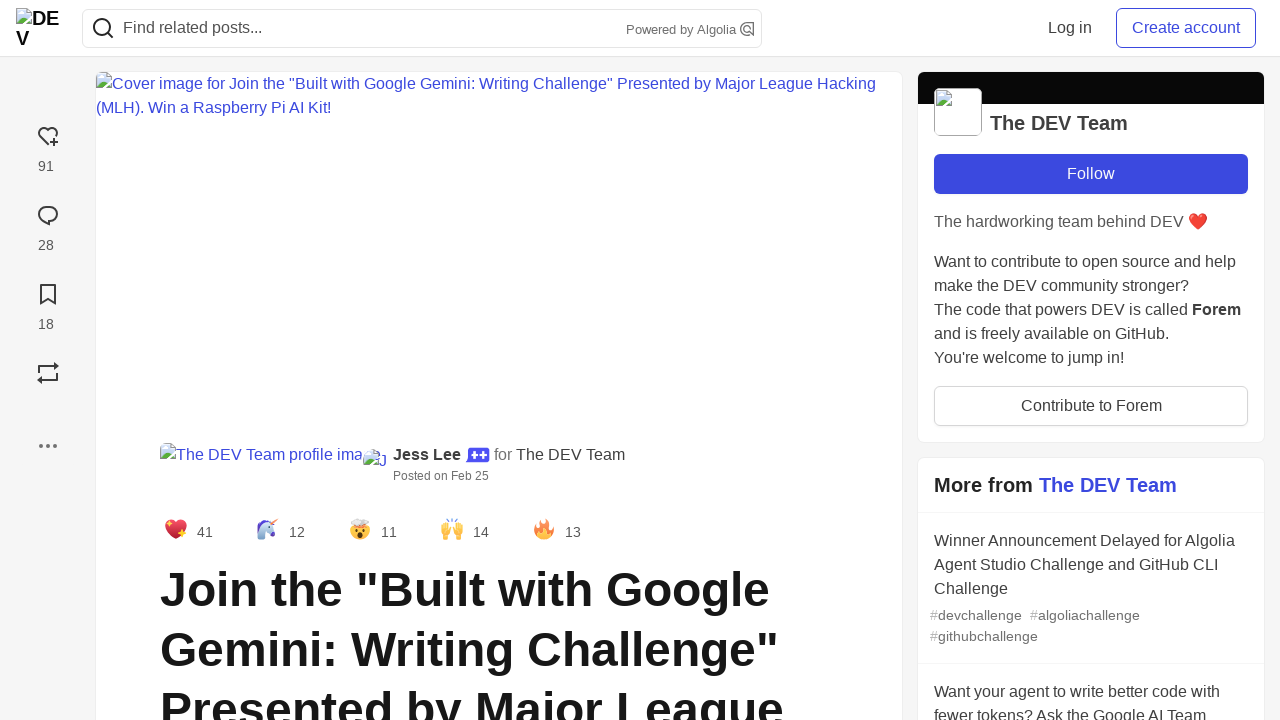

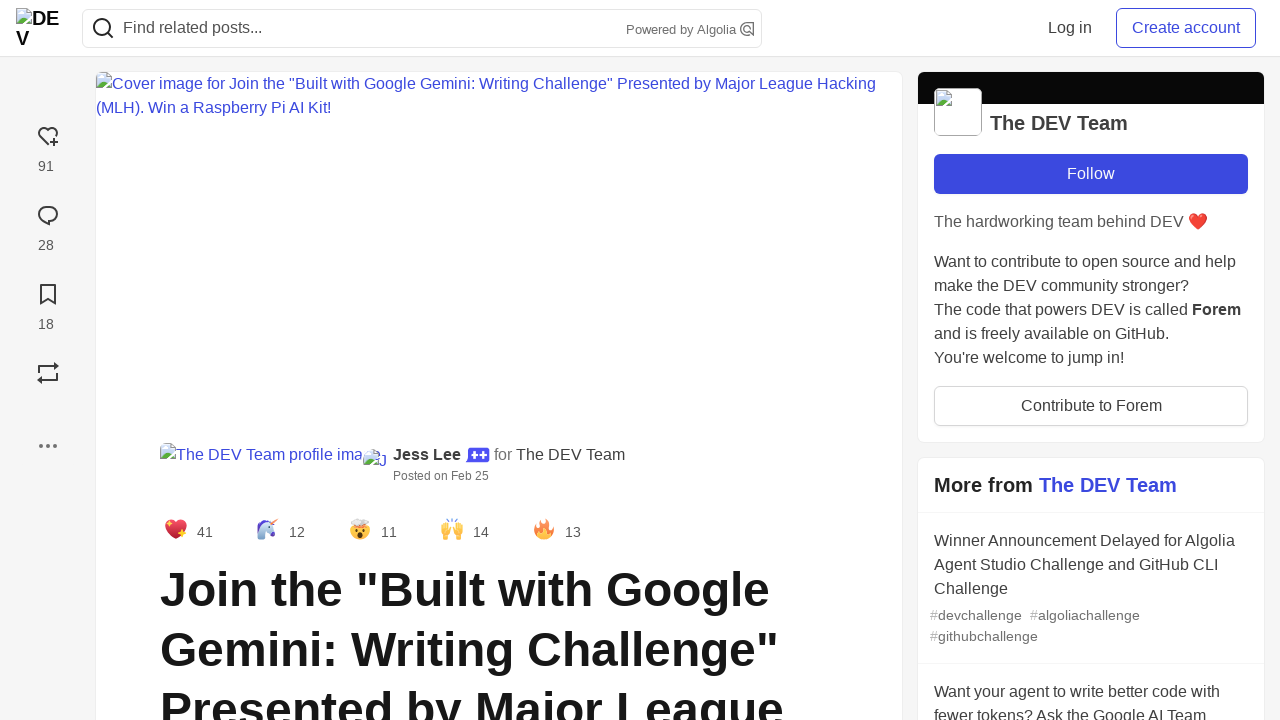